Tests checkbox functionality on a form page by locating all checkbox inputs within a table and clicking each one to select them

Starting URL: http://www.echoecho.com/htmlforms10.htm

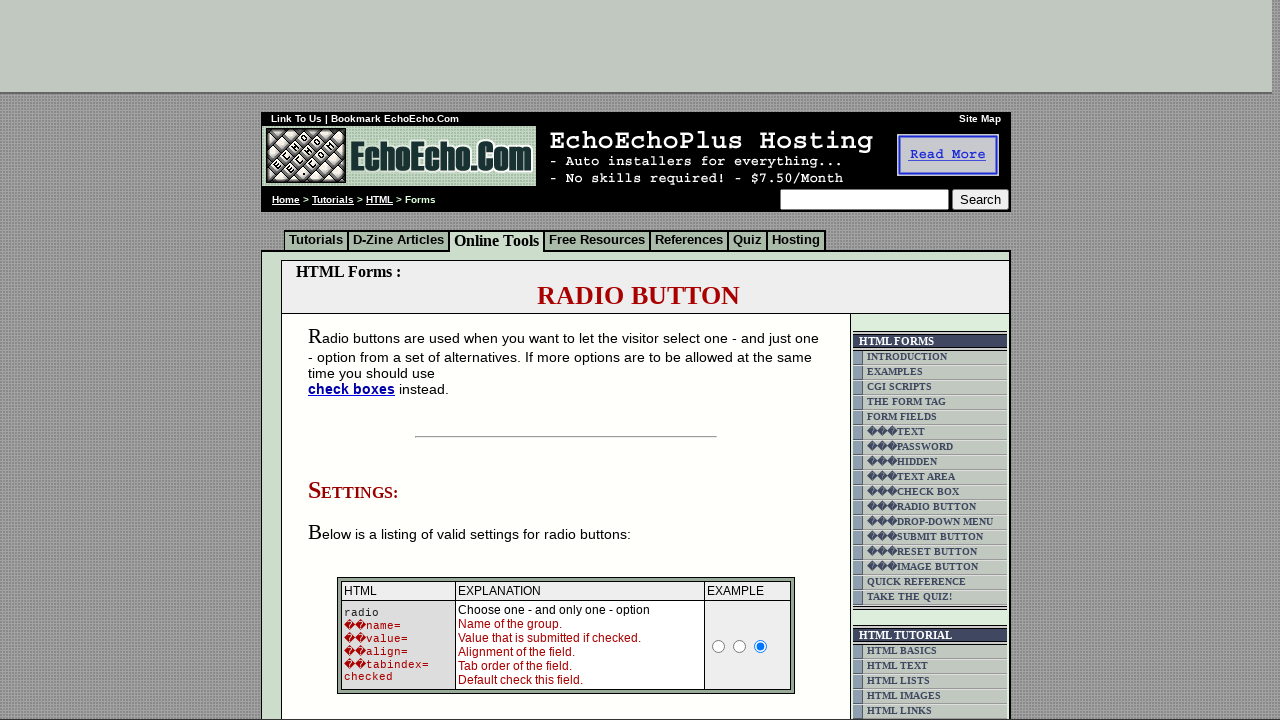

Waited for table containing checkboxes to load
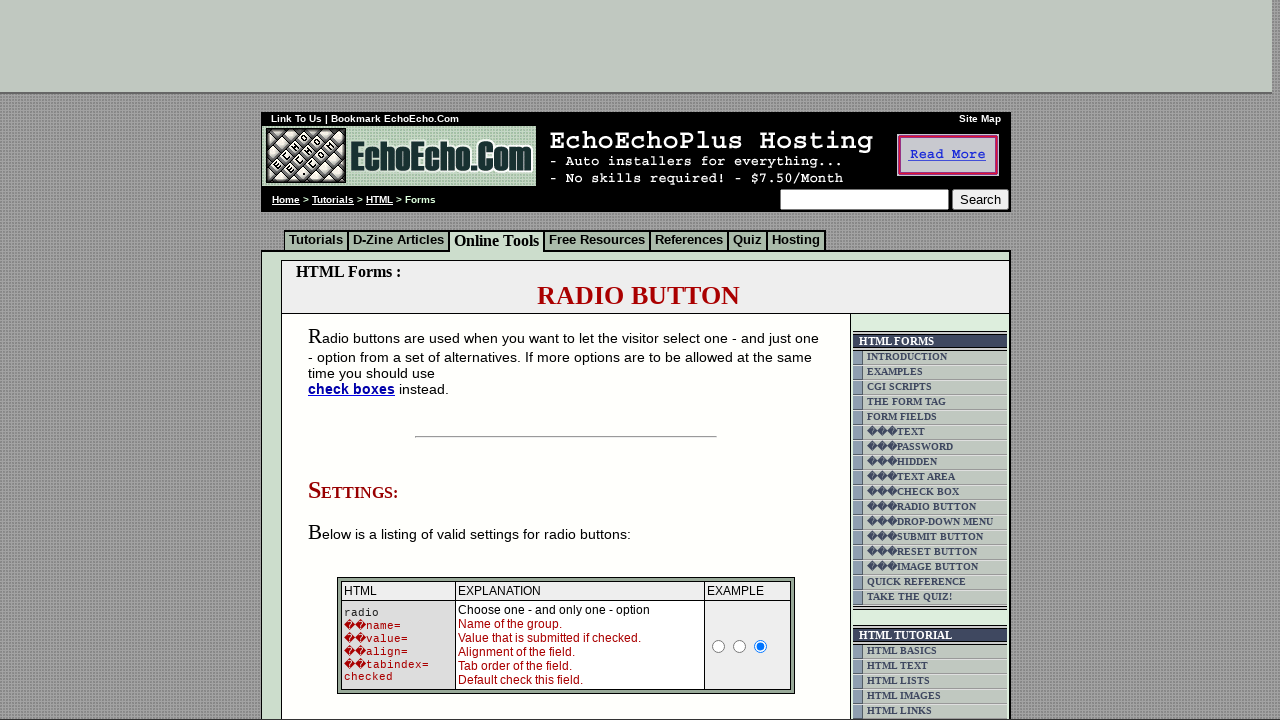

Located all checkbox inputs within the form table
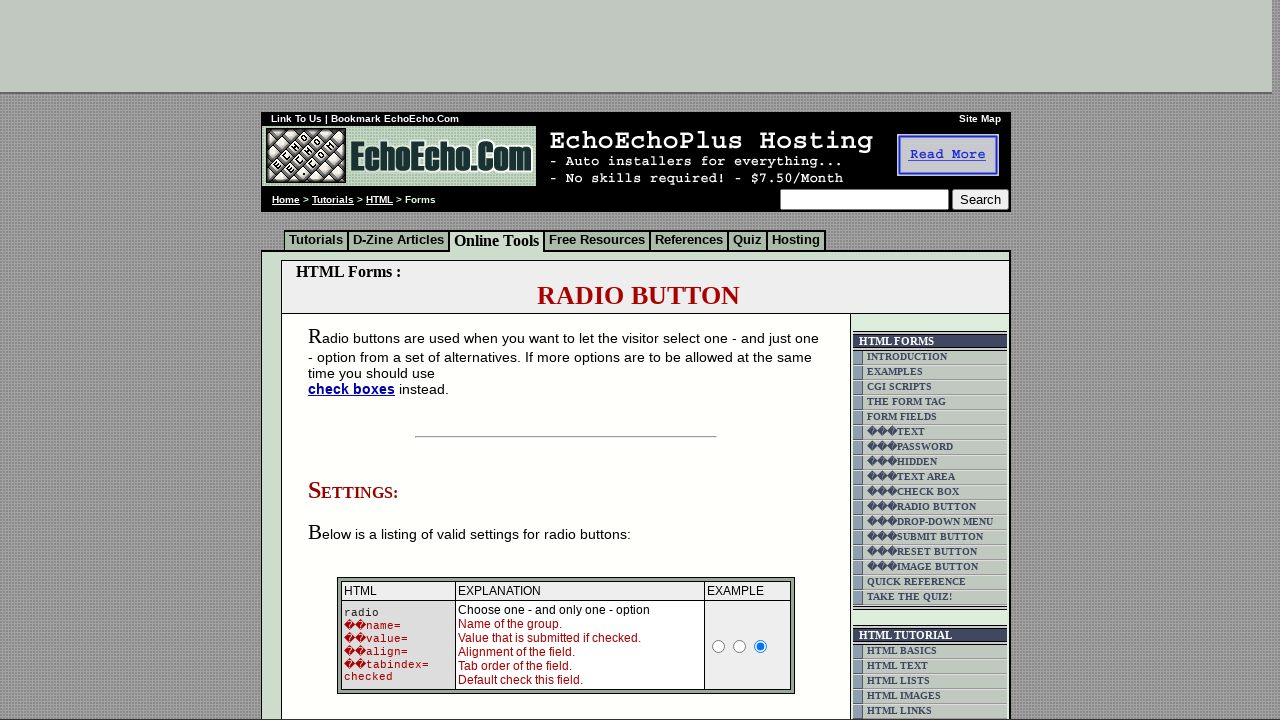

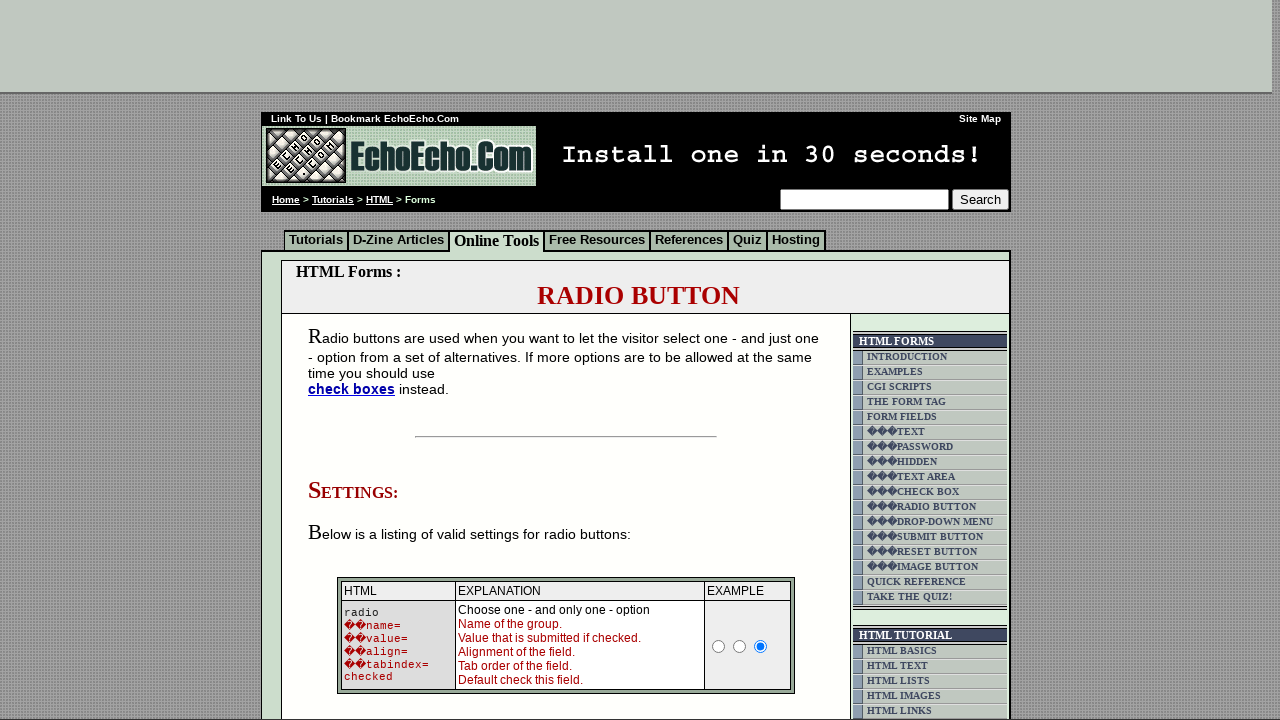